Tests the practice form by filling in student data (first name, last name, phone, gender) and submitting, then verifying the submission confirmation modal appears

Starting URL: https://demoqa.com/

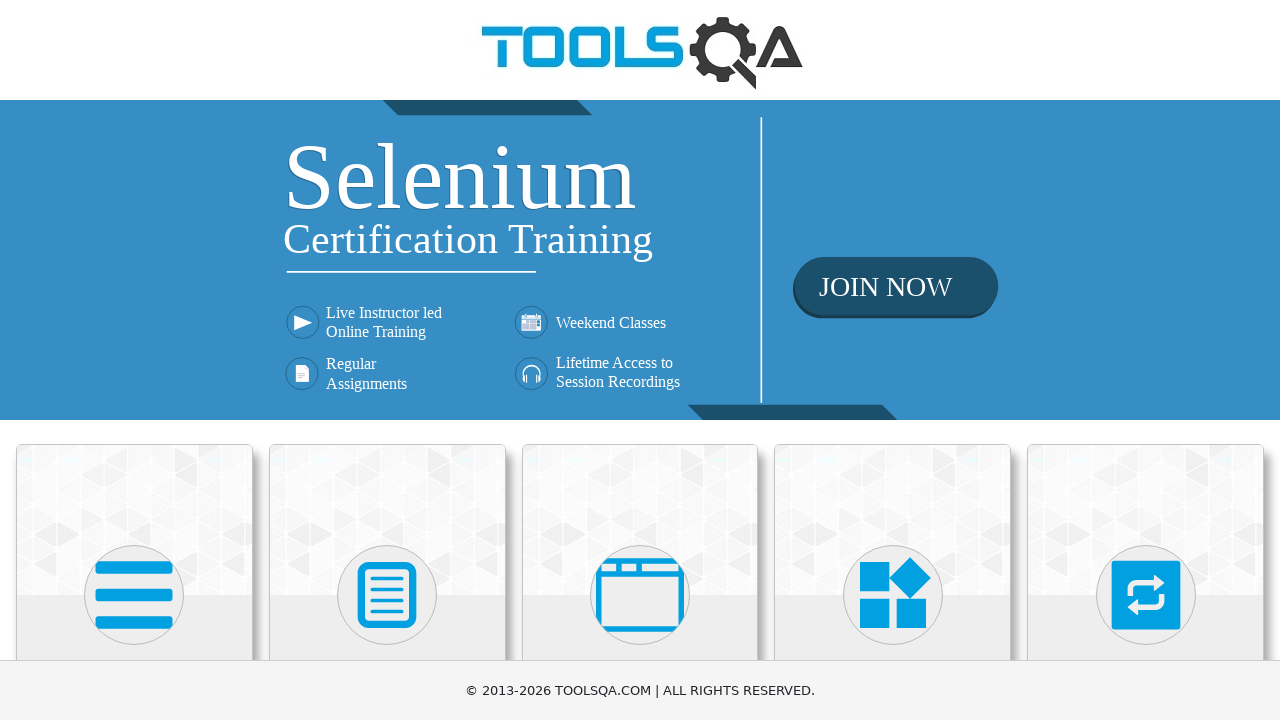

Clicked on Forms card on the homepage at (387, 360) on text=Forms
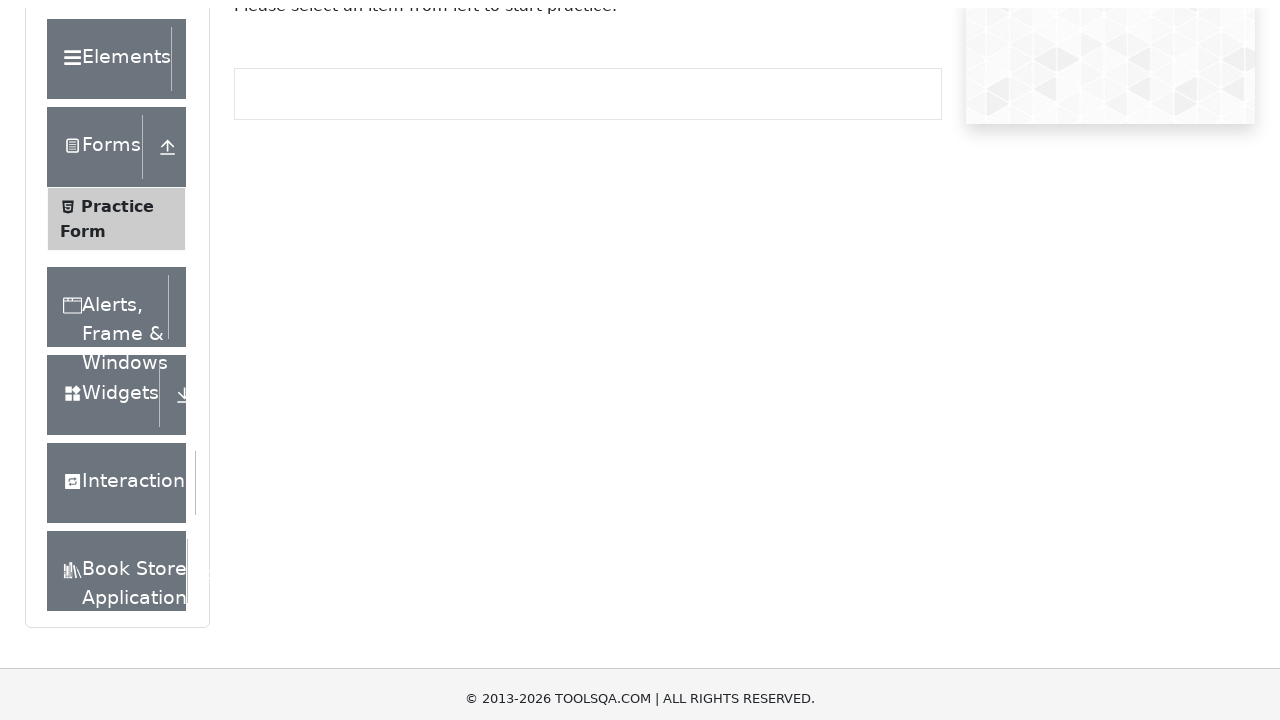

Clicked on Practice Form in the sidebar at (117, 336) on text=Practice Form
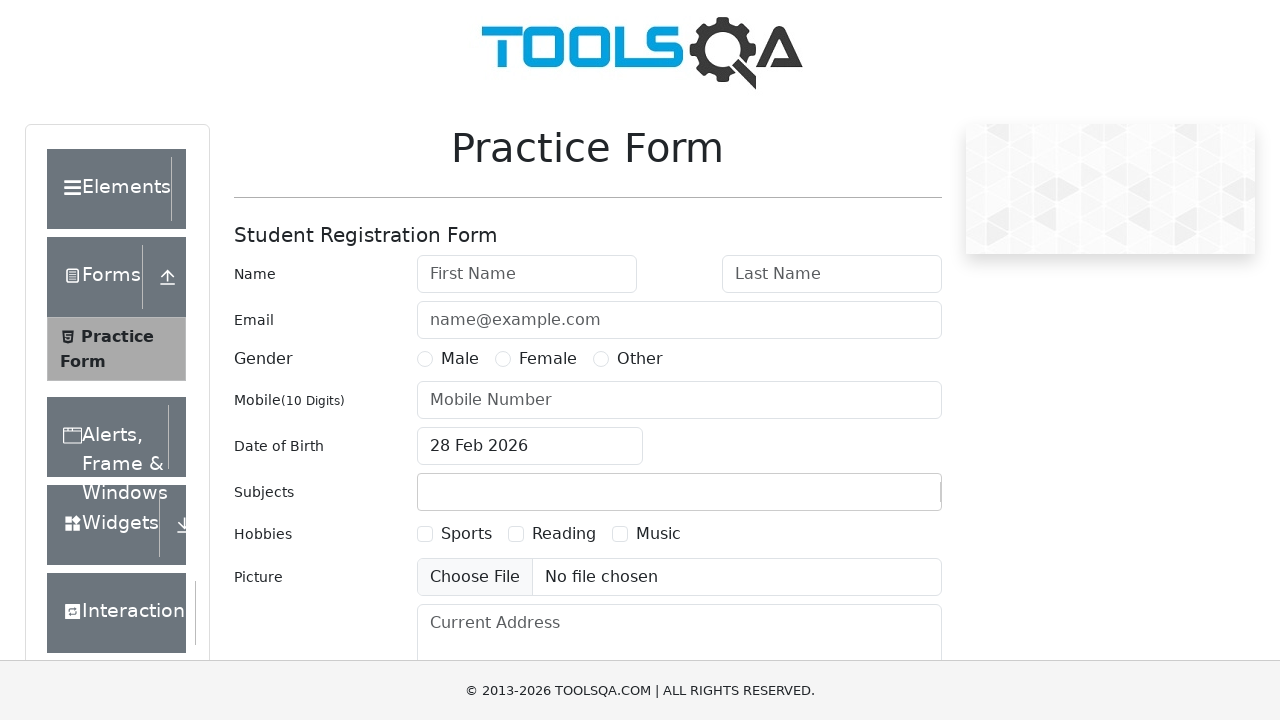

Practice form loaded and firstName field is visible
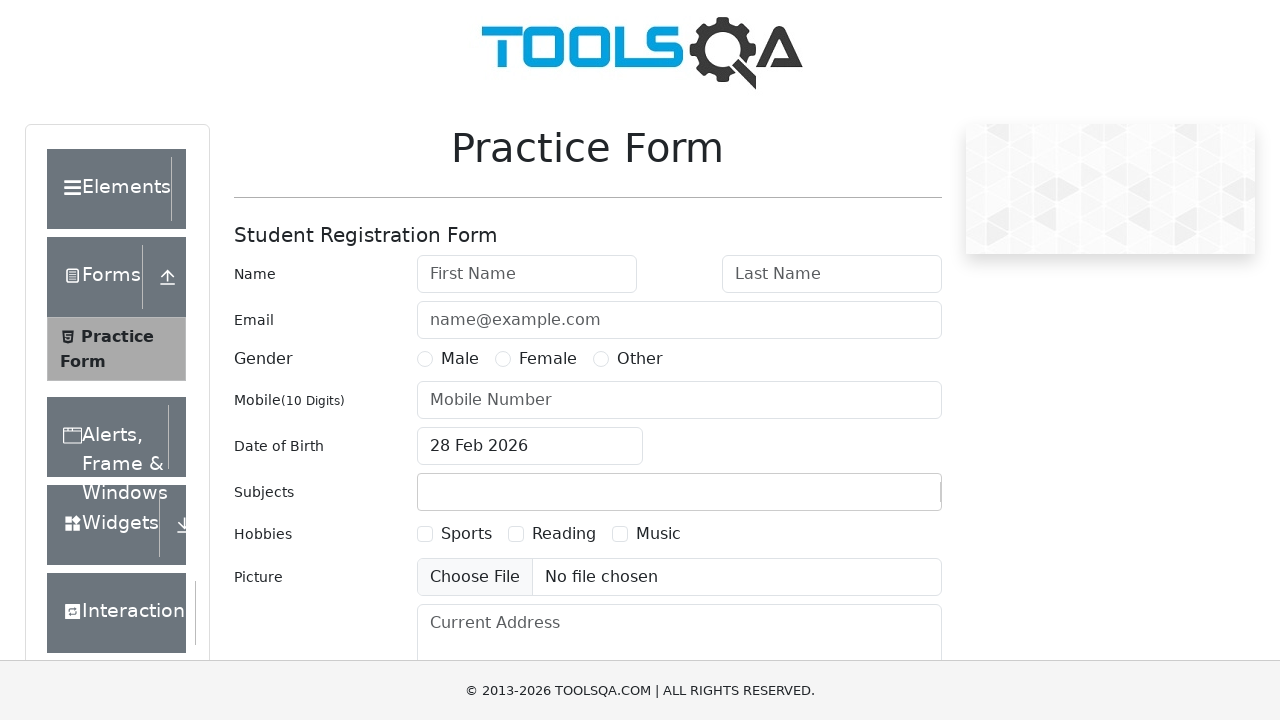

Filled first name field with 'Naeem' on #firstName
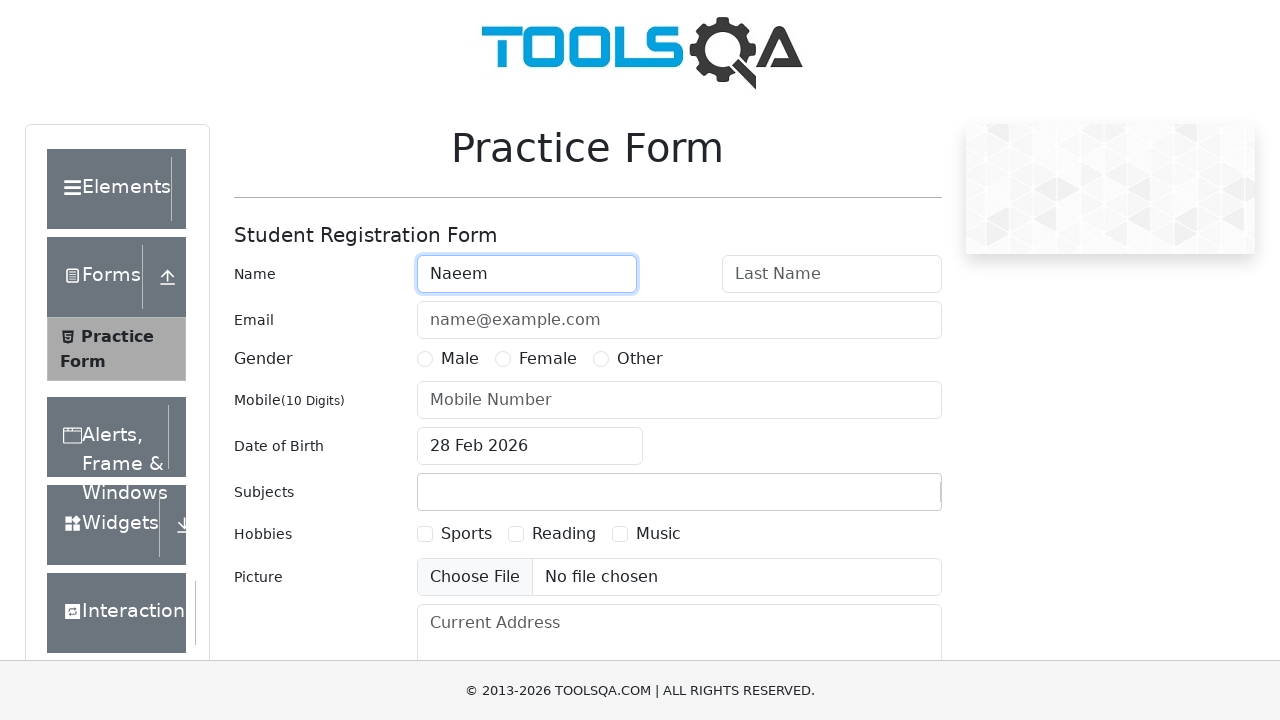

Filled last name field with 'Malik' on #lastName
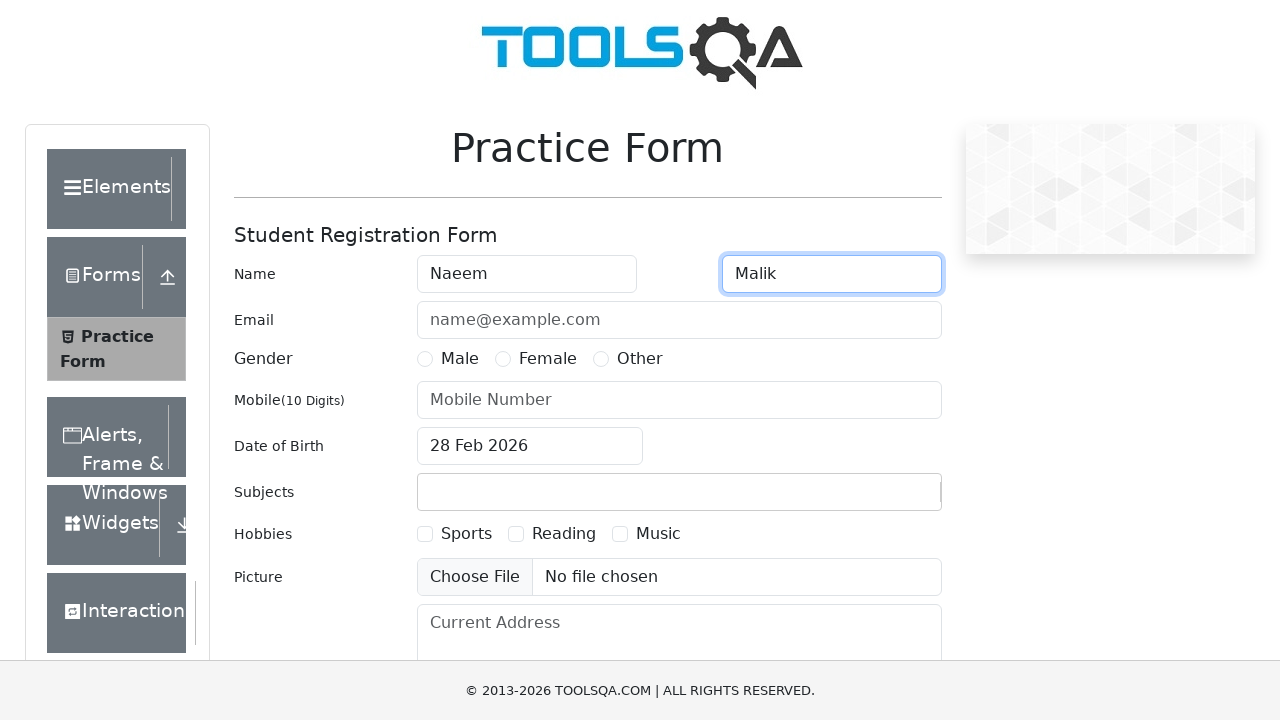

Selected Male gender radio button at (460, 359) on label[for='gender-radio-1']
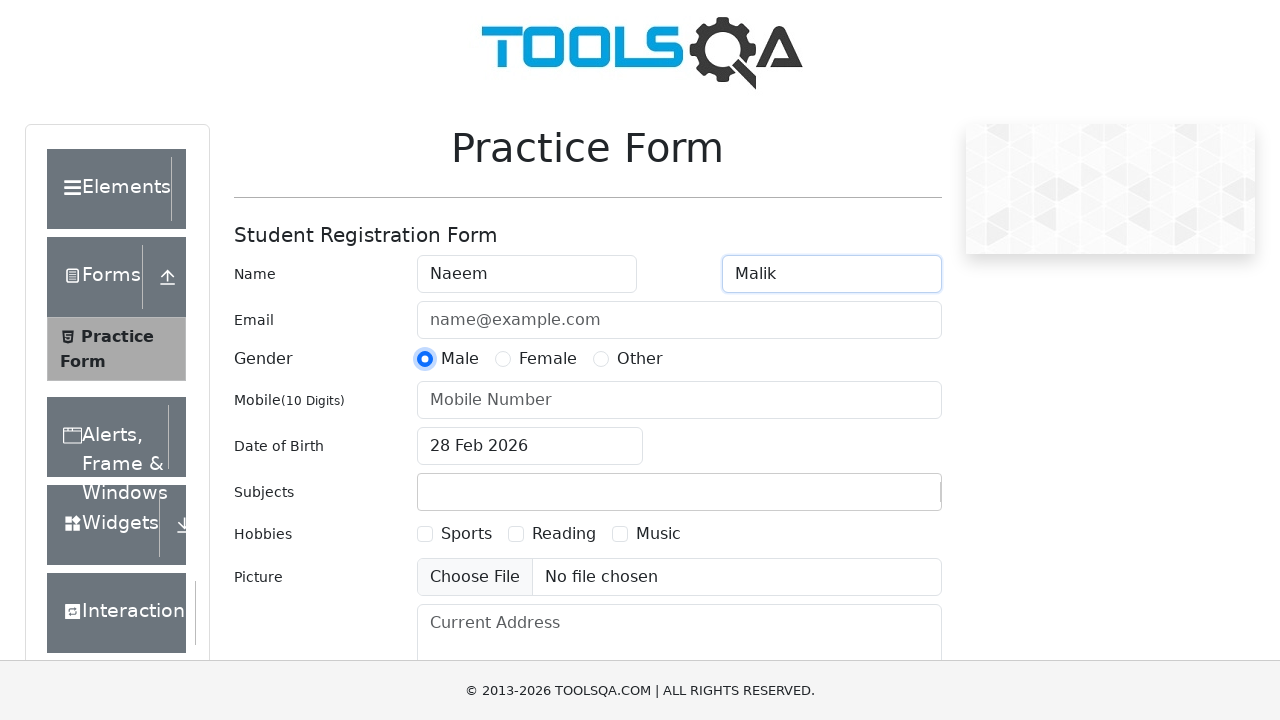

Filled mobile number field with '0333123456' on #userNumber
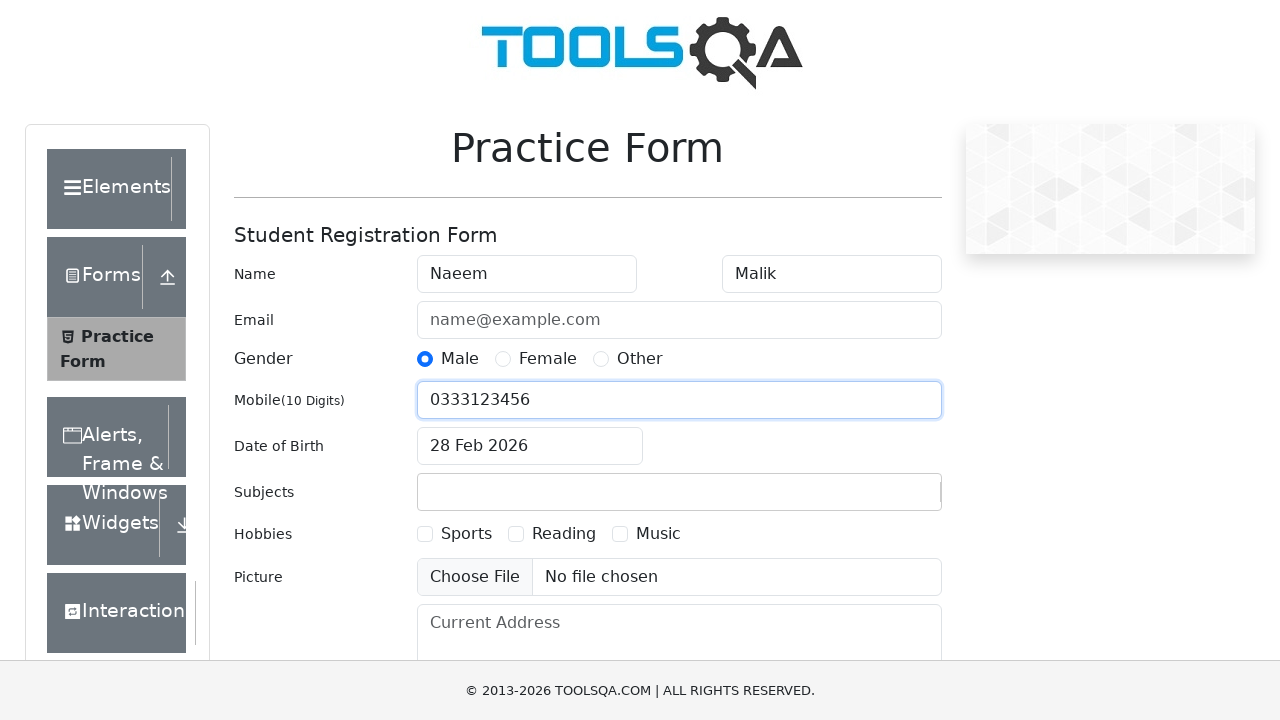

Clicked submit button to submit the form at (885, 499) on #submit
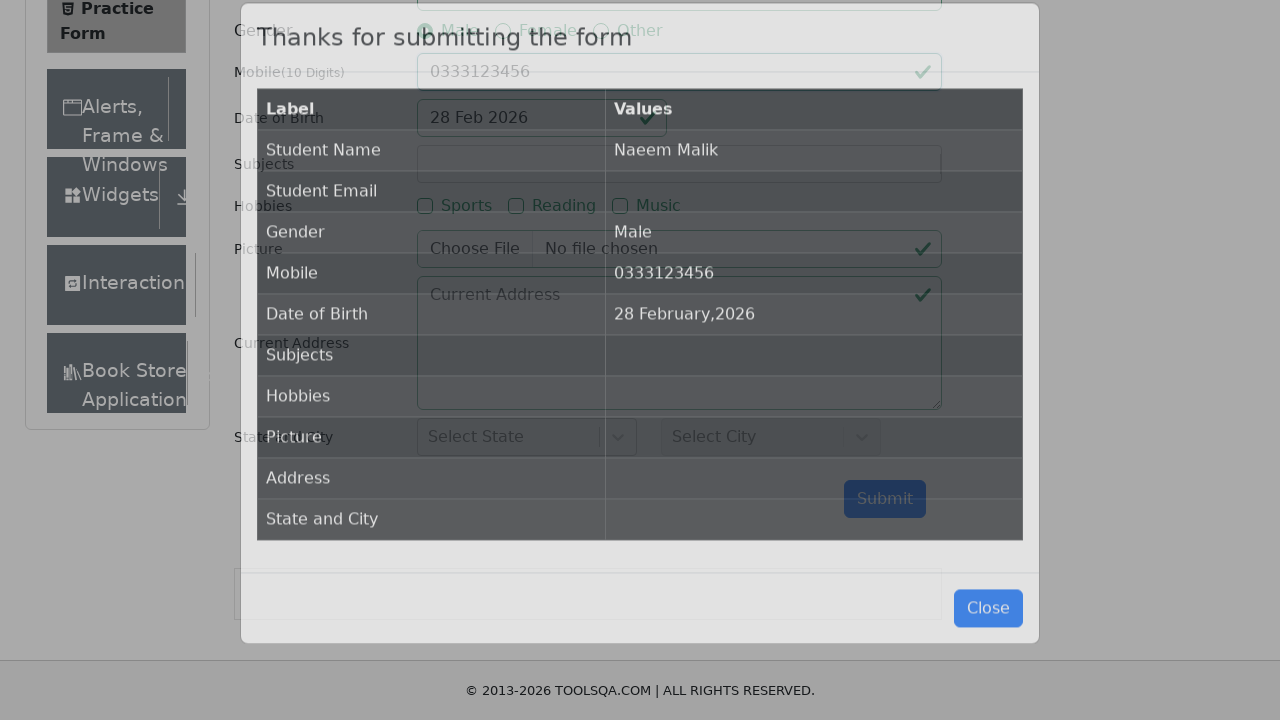

Submission confirmation modal appeared with close button visible
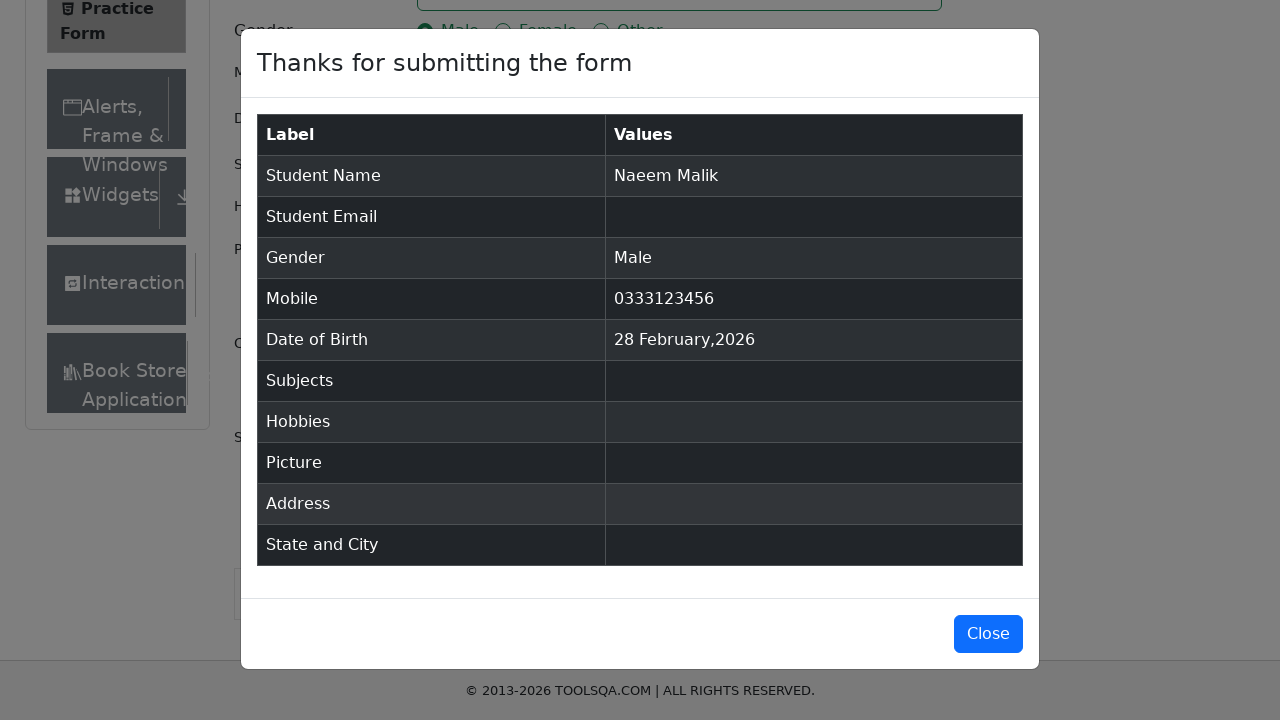

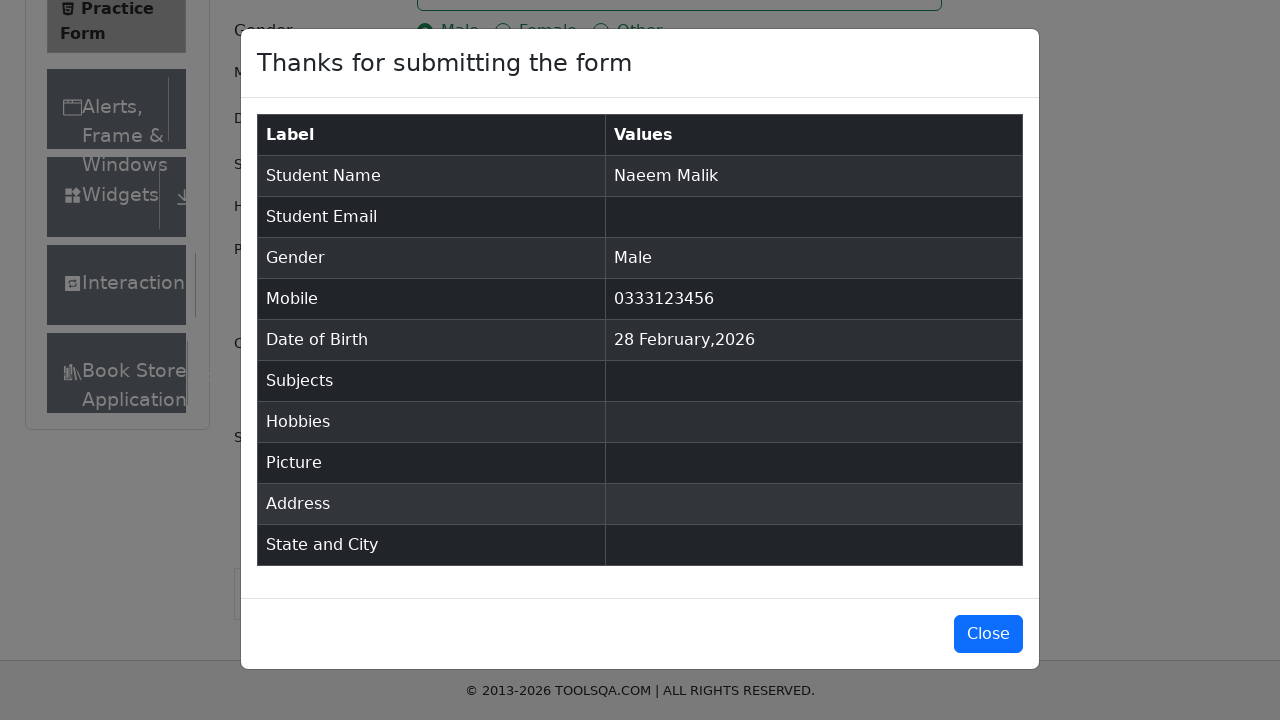